Tests drag and drop functionality on jQuery UI demo page by dragging an element to a target location

Starting URL: https://jqueryui.com/droppable/

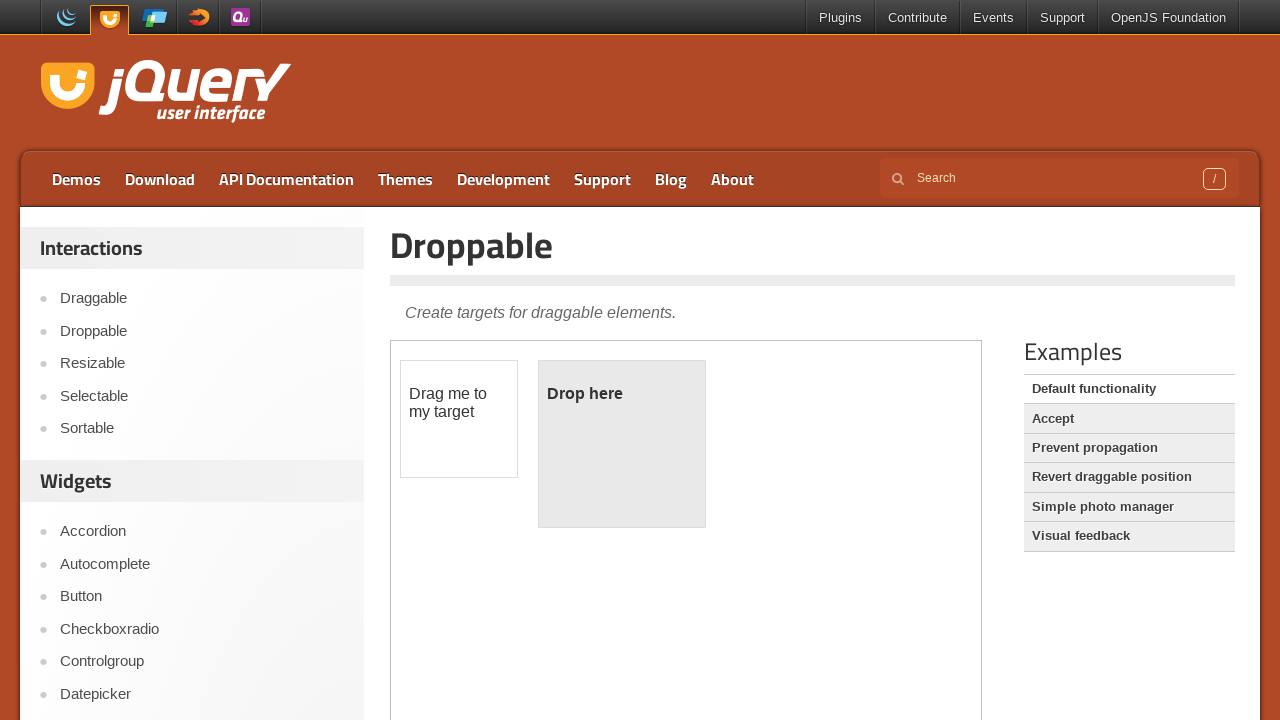

Located the iframe containing the drag and drop demo
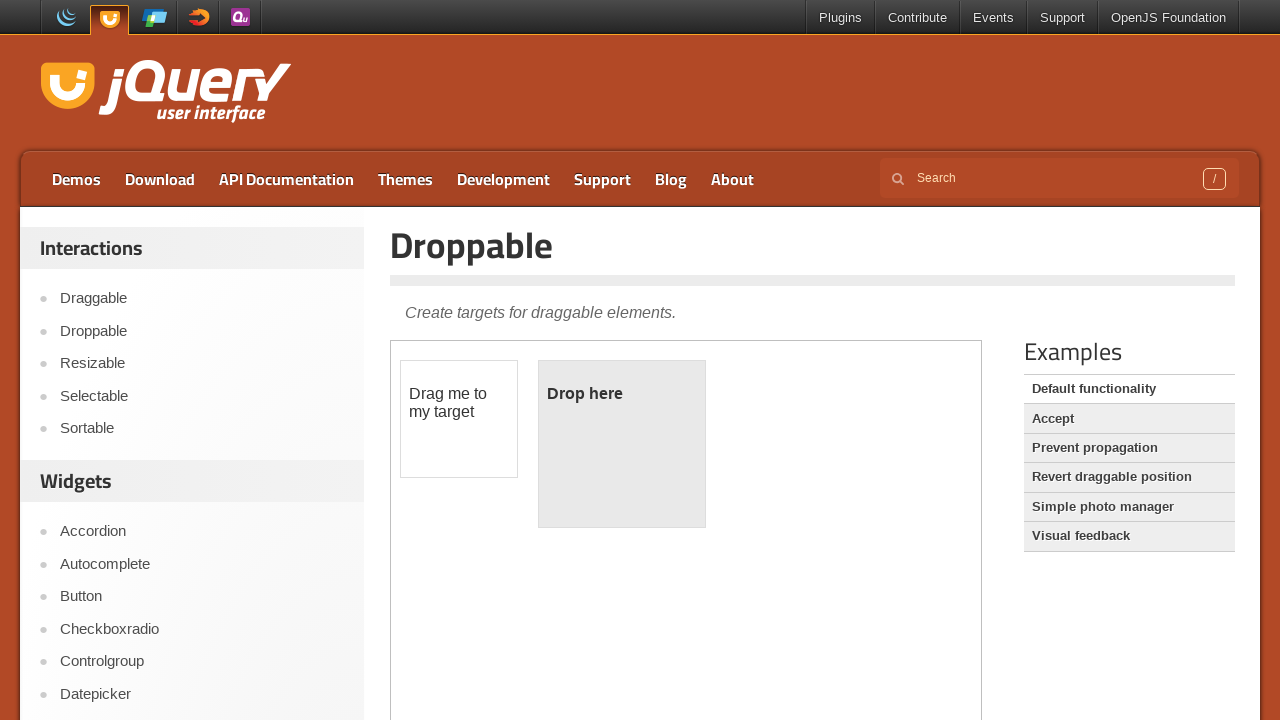

Waited 3 seconds for page to load
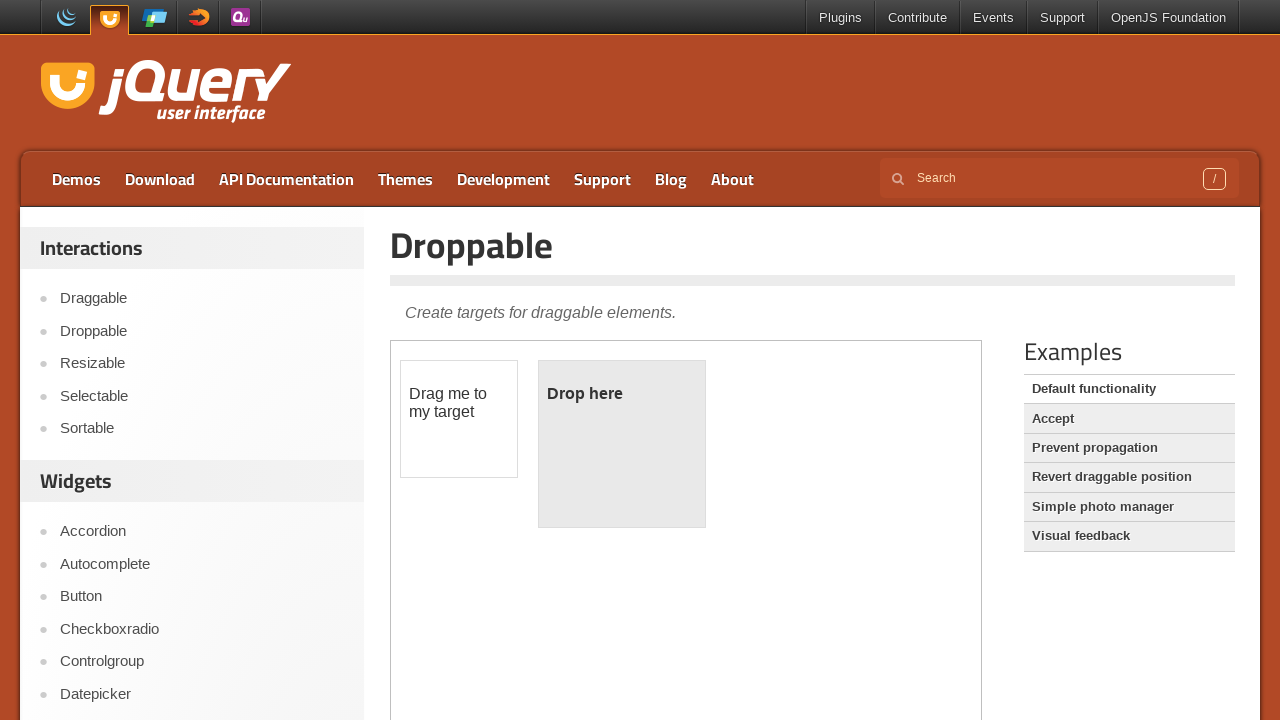

Located the draggable element
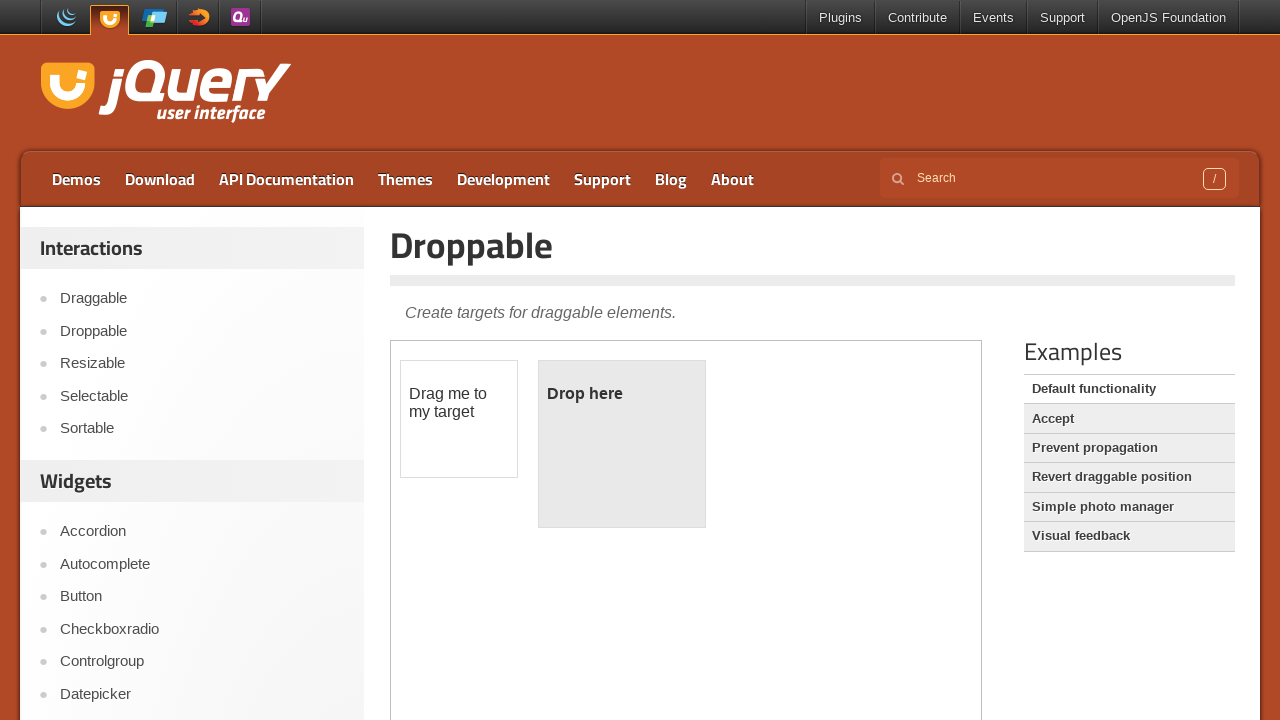

Located the droppable target element
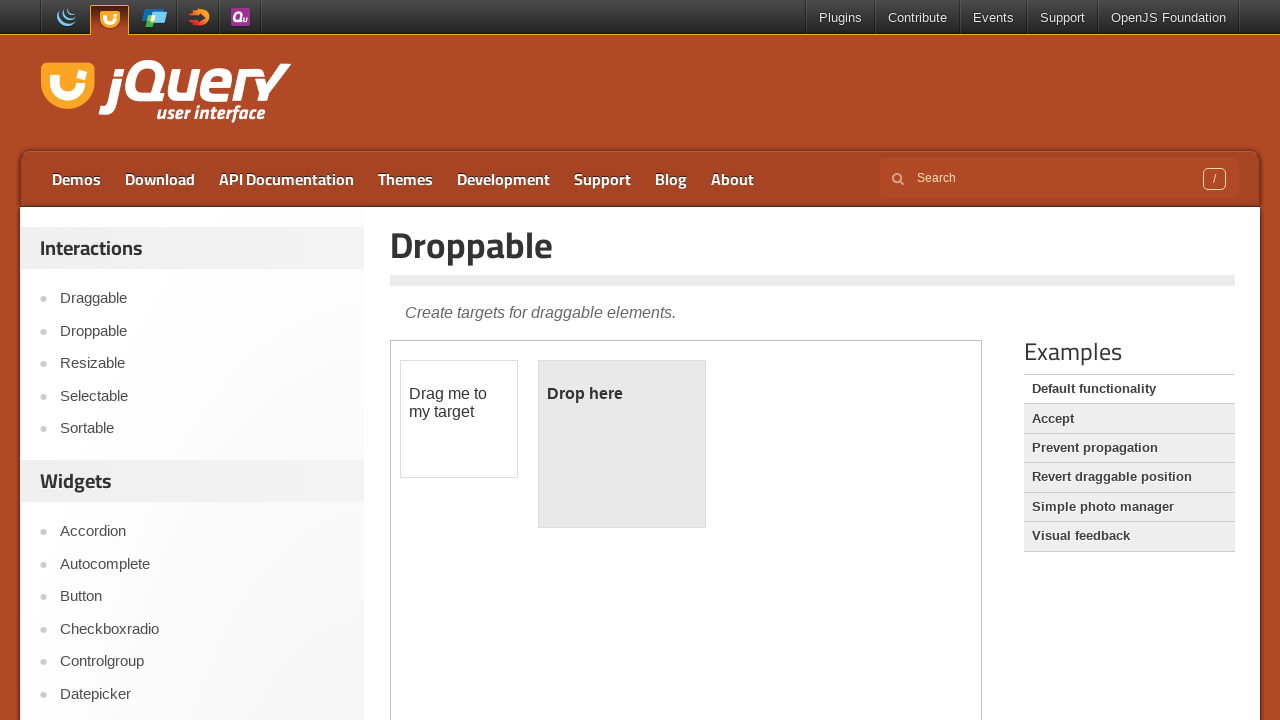

Retrieved bounding box of target element
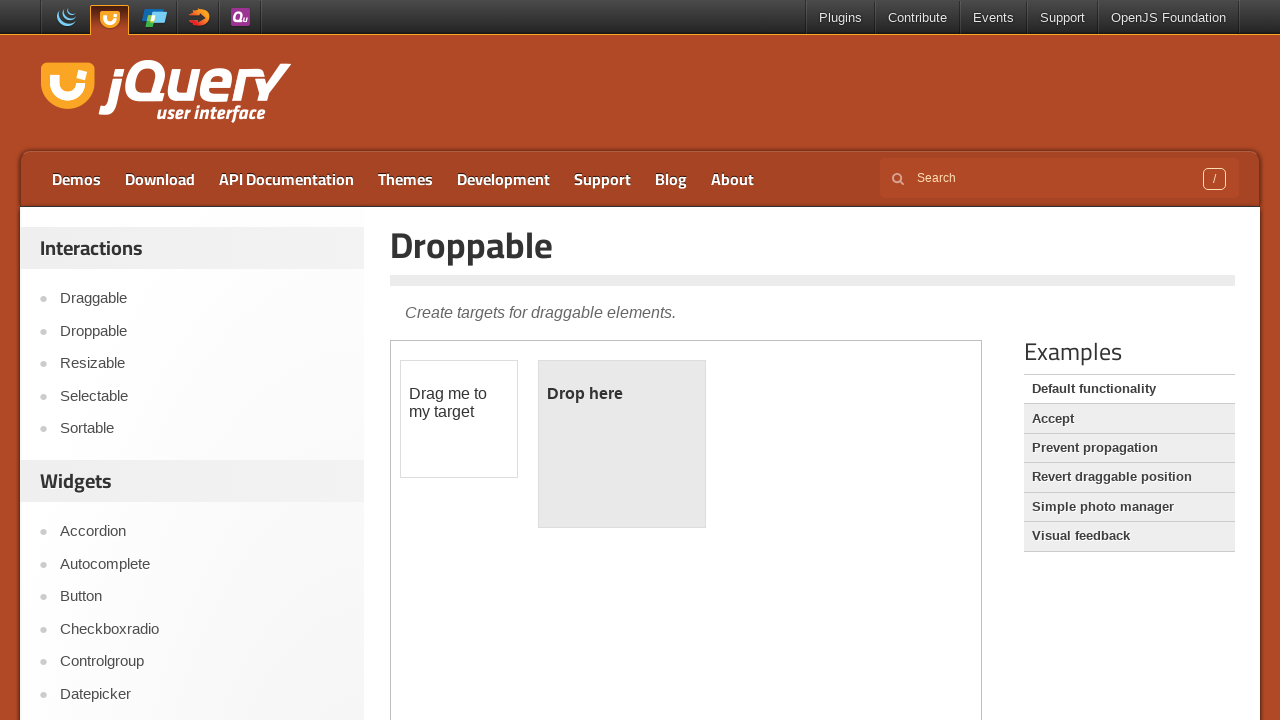

Target location determined: (538.109375, 359.875)
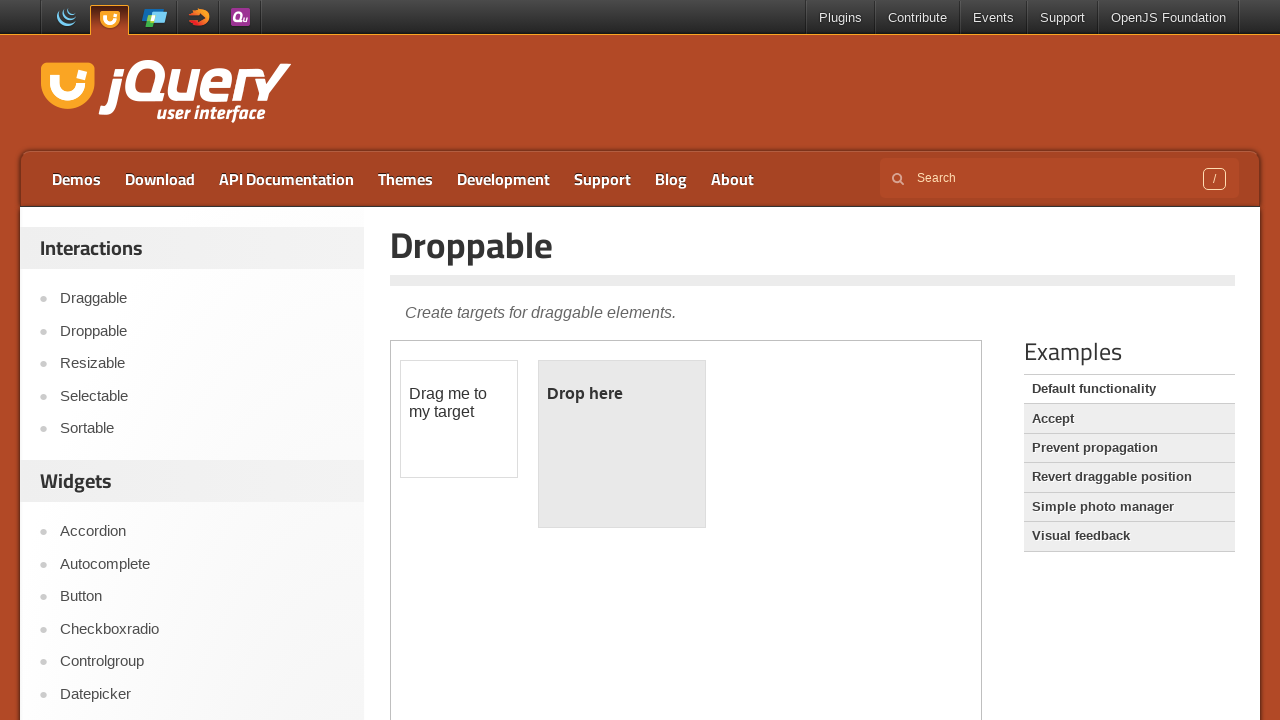

Dragged the draggable element to the droppable target at (622, 444)
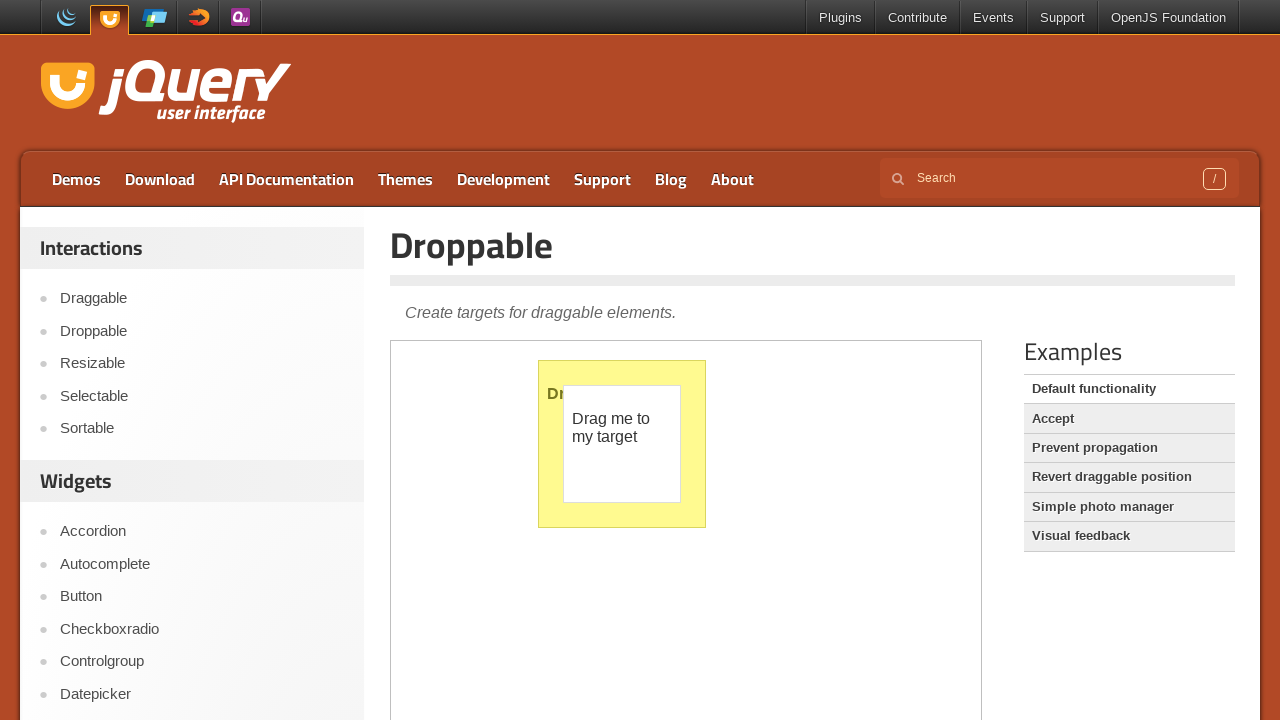

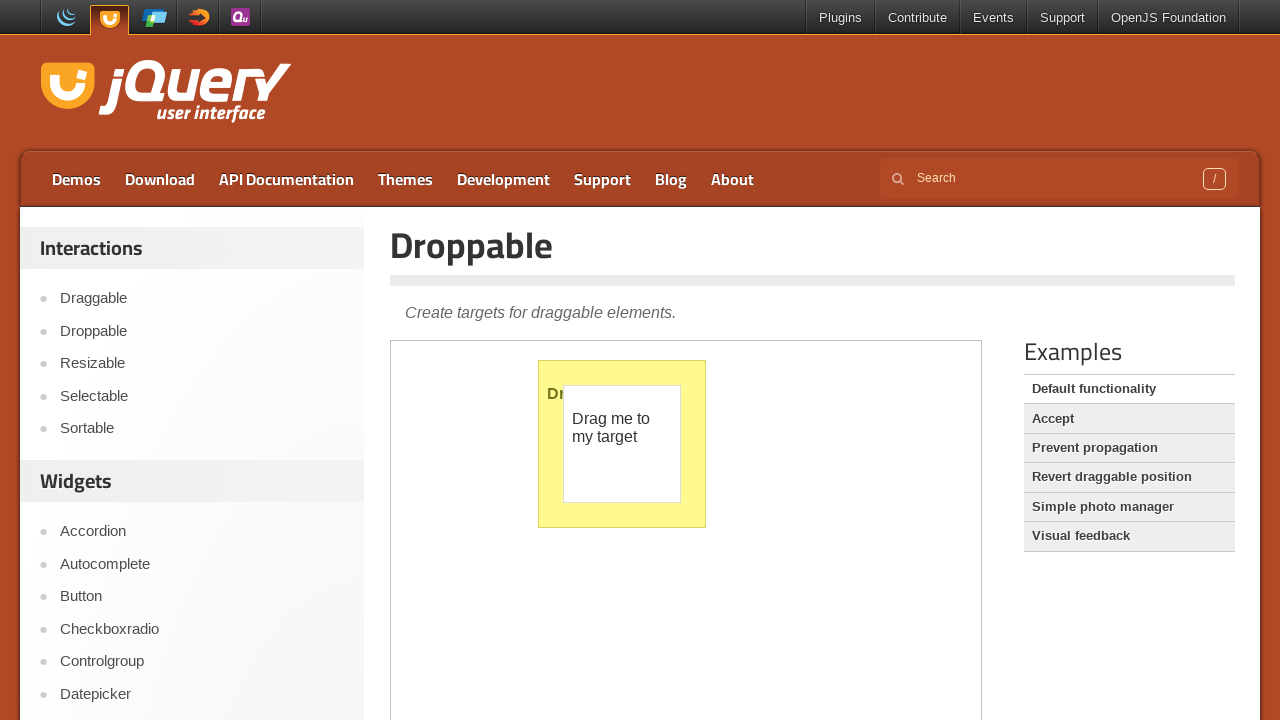